Tests tabbed window handling using Promise.all pattern - opens a popup window, fills a username field in the popup, closes it, then clicks a New Window button on the original page.

Starting URL: https://mrreddyautomation.com/playground/

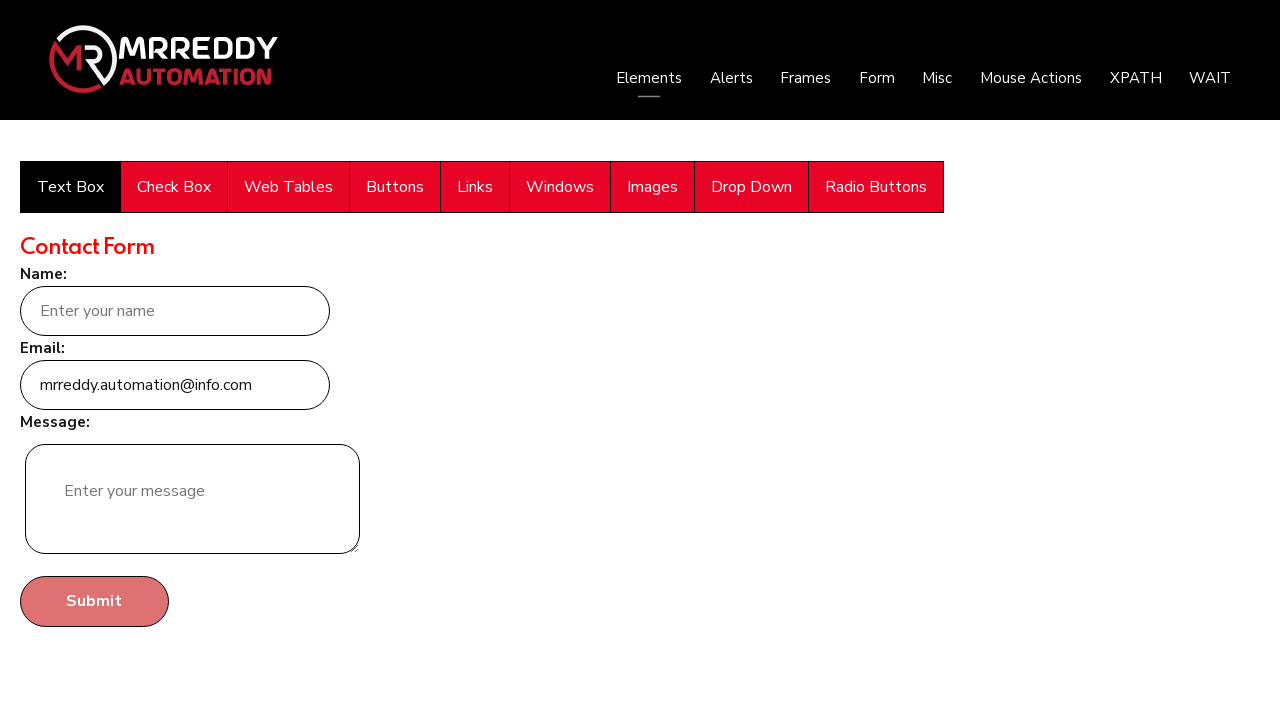

Clicked on Windows menu item at (560, 187) on xpath=//span[normalize-space(text())='Windows']
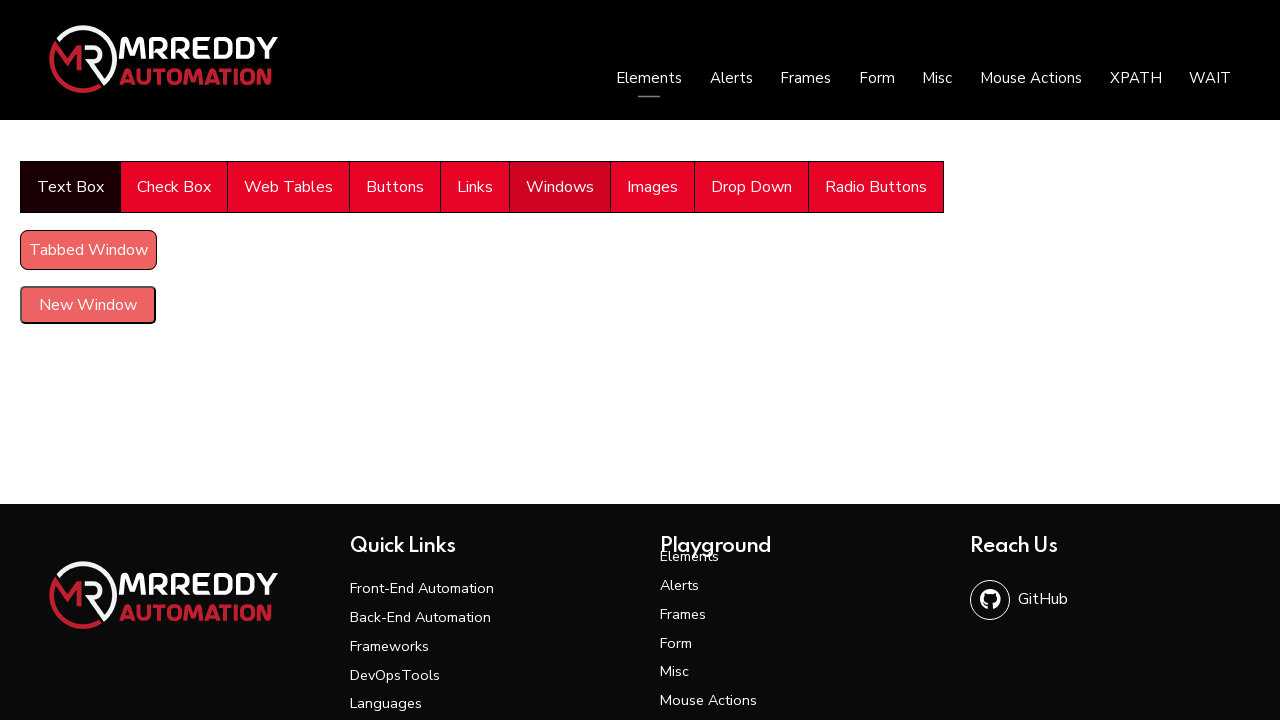

Waited 3 seconds for page to settle
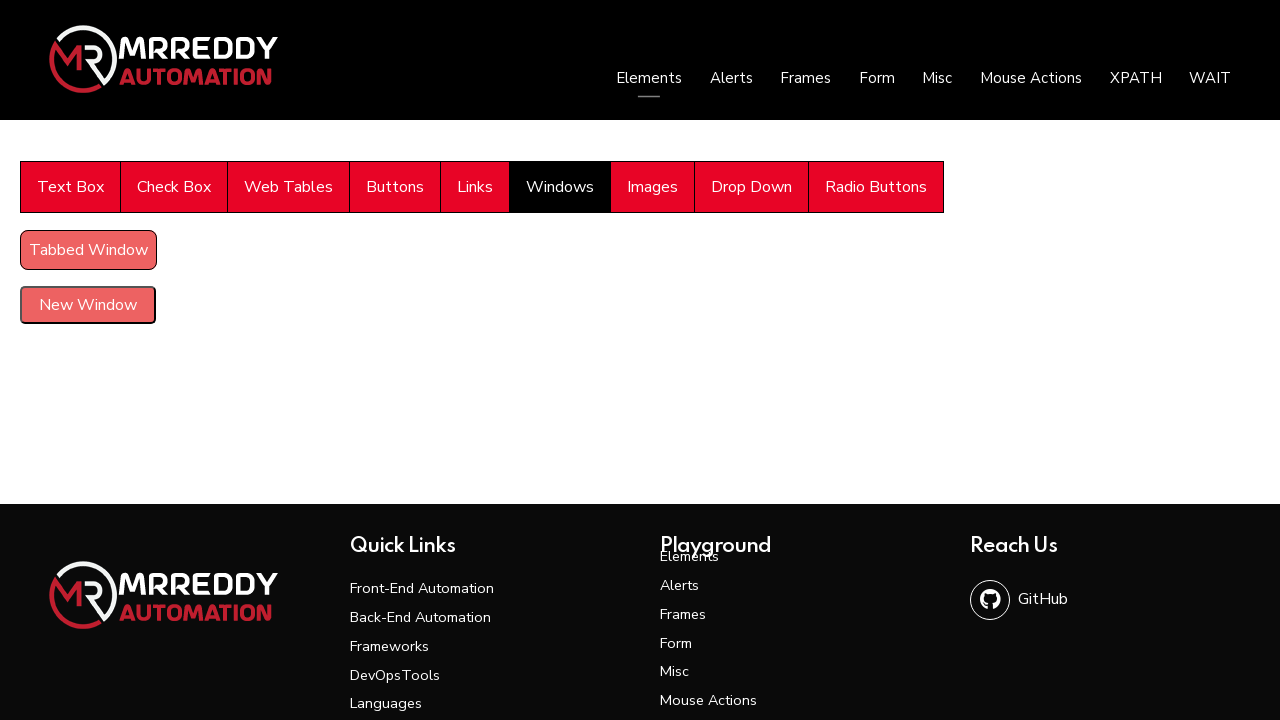

Clicked on Tabbed Window link and popup opened at (88, 250) on internal:role=link[name="Tabbed Window"i]
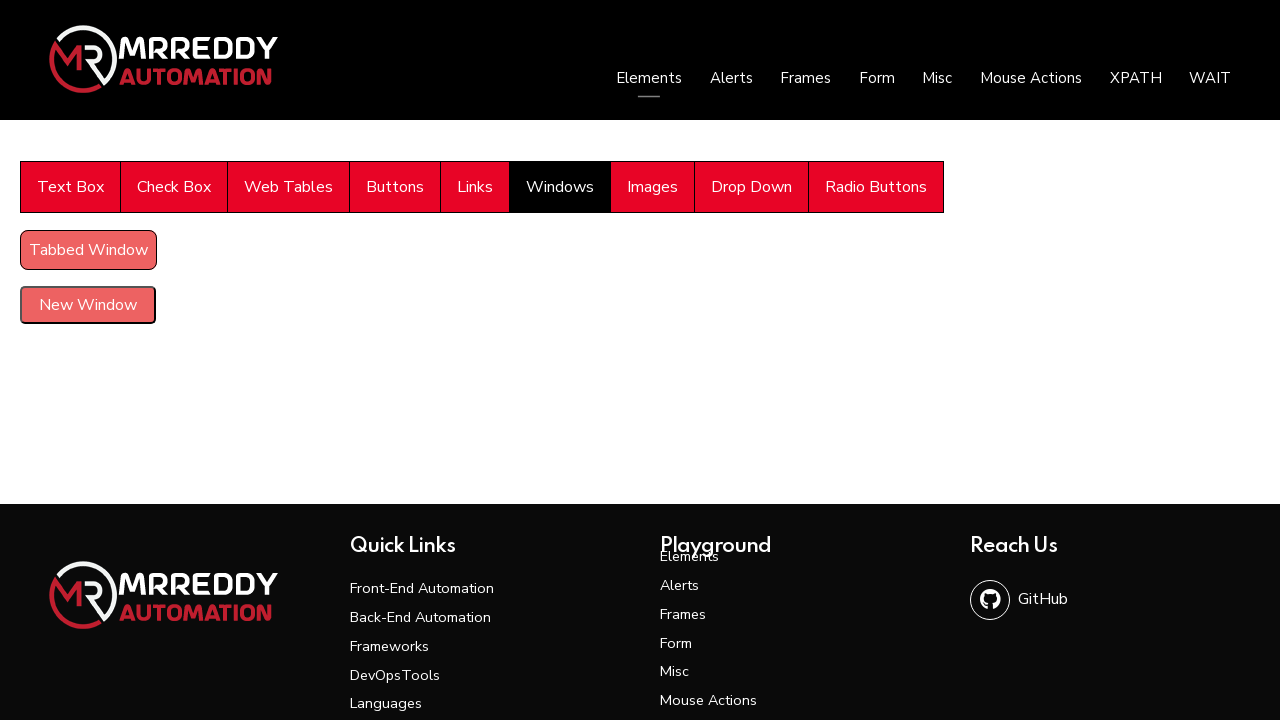

Retrieved popup window reference
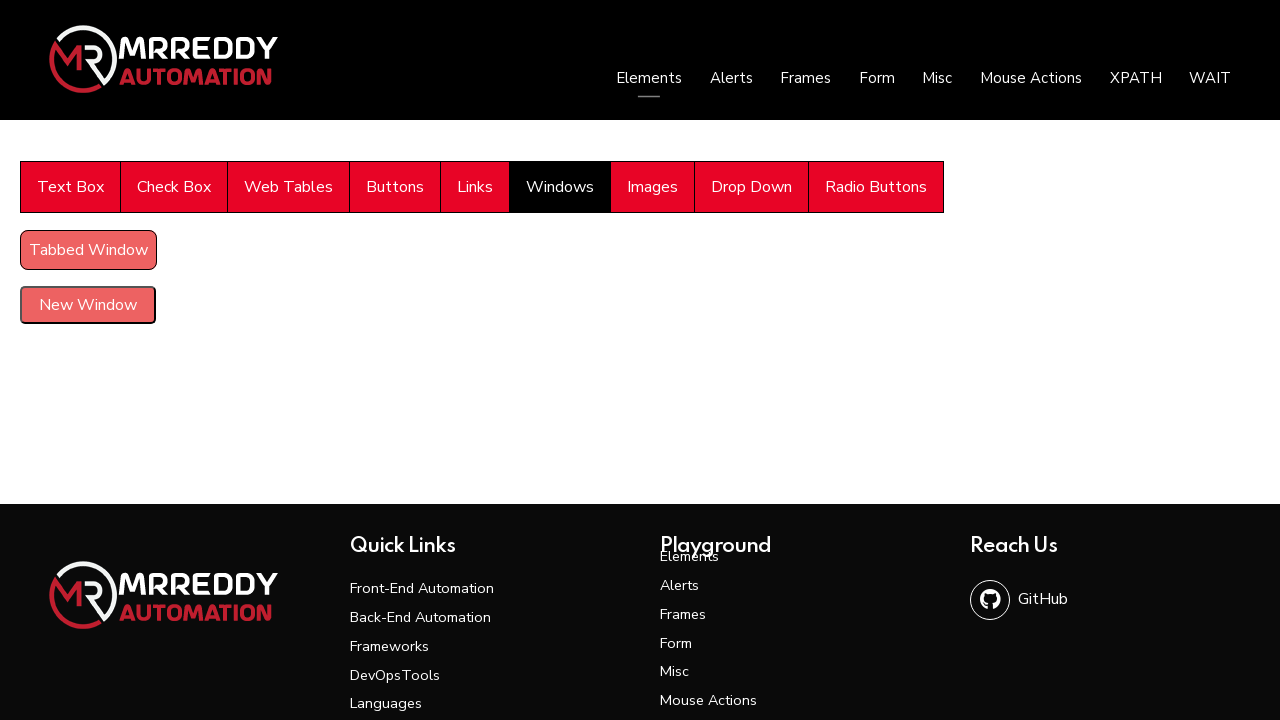

Popup page loaded completely
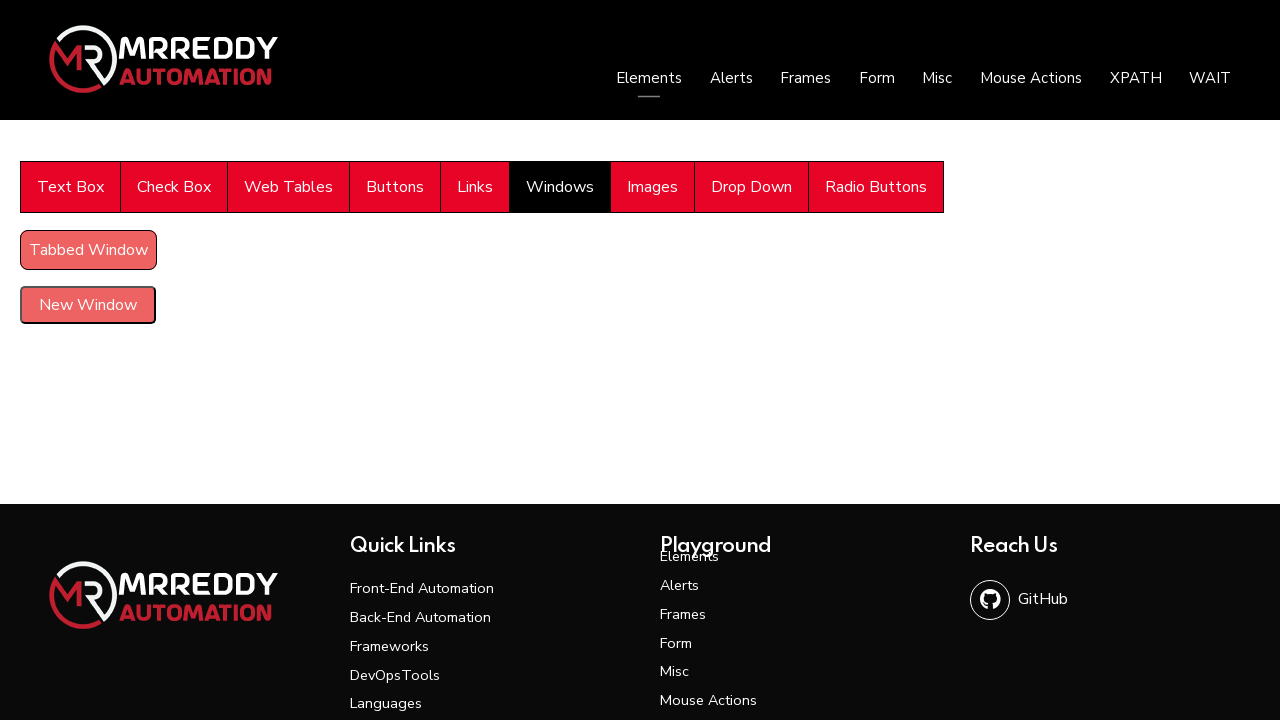

Filled username field in popup with 'mrrrr' on internal:attr=[placeholder="Enter username"i]
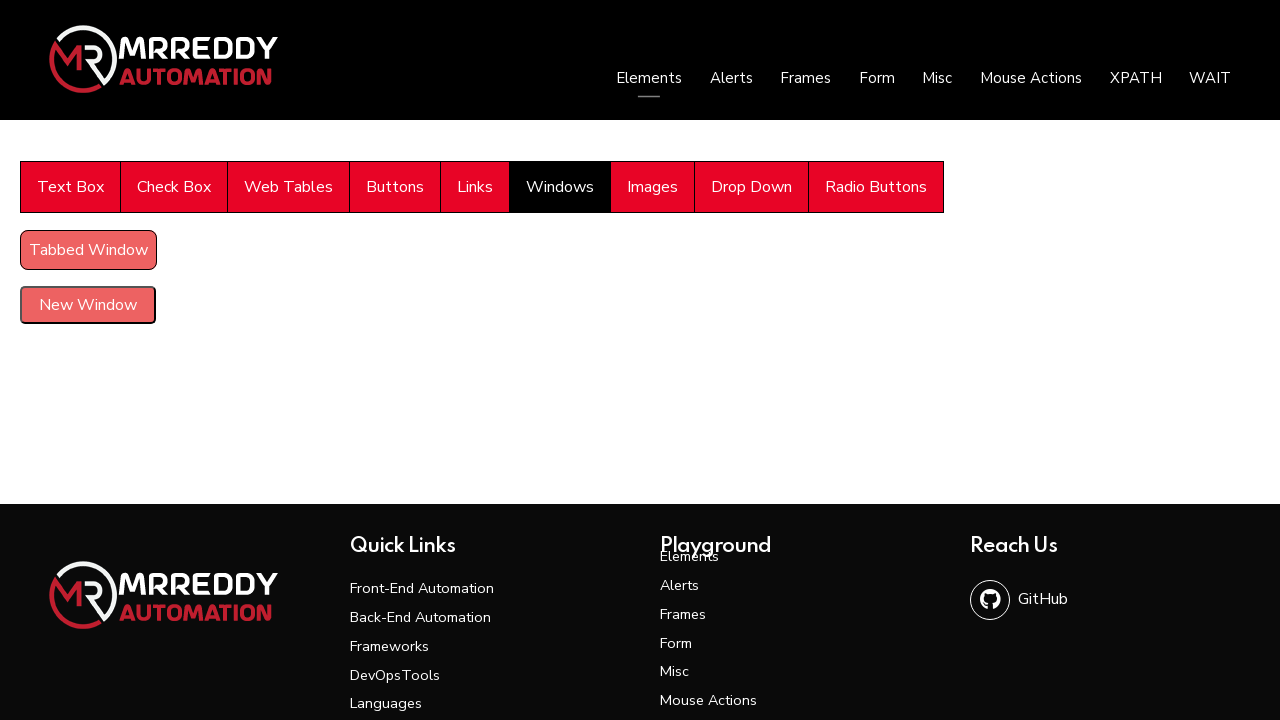

Waited 3 seconds in popup
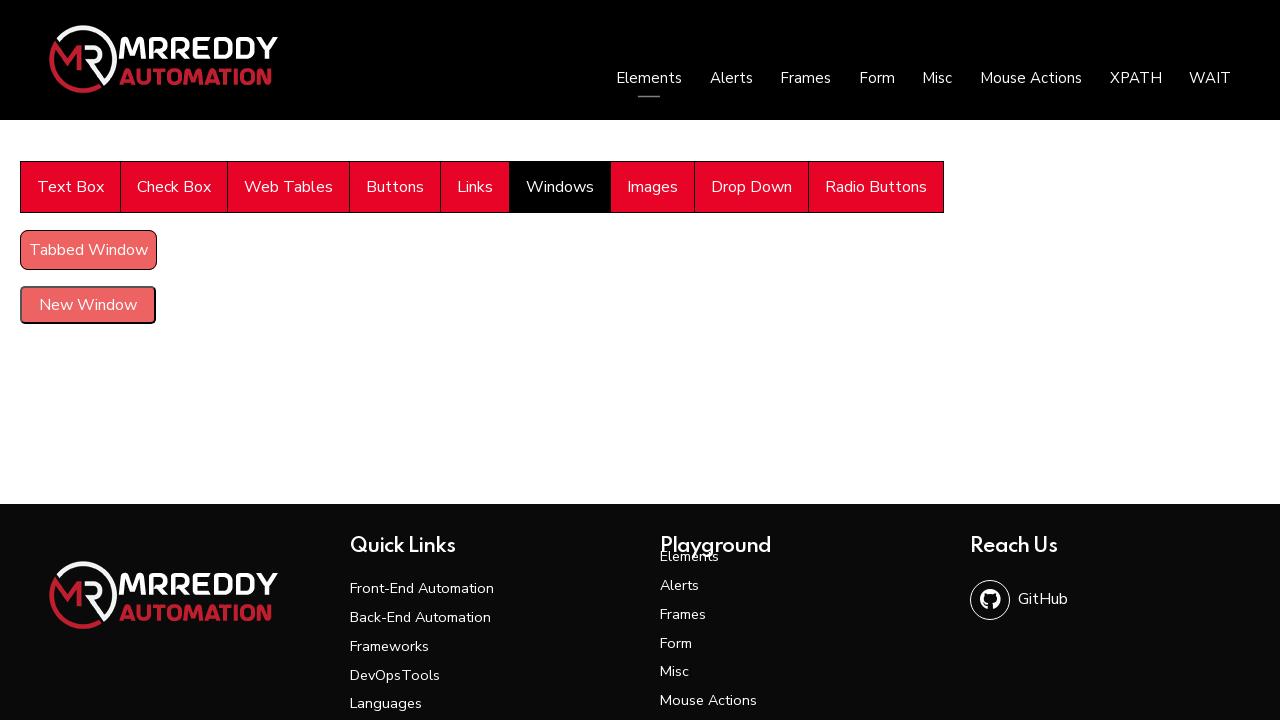

Closed popup window
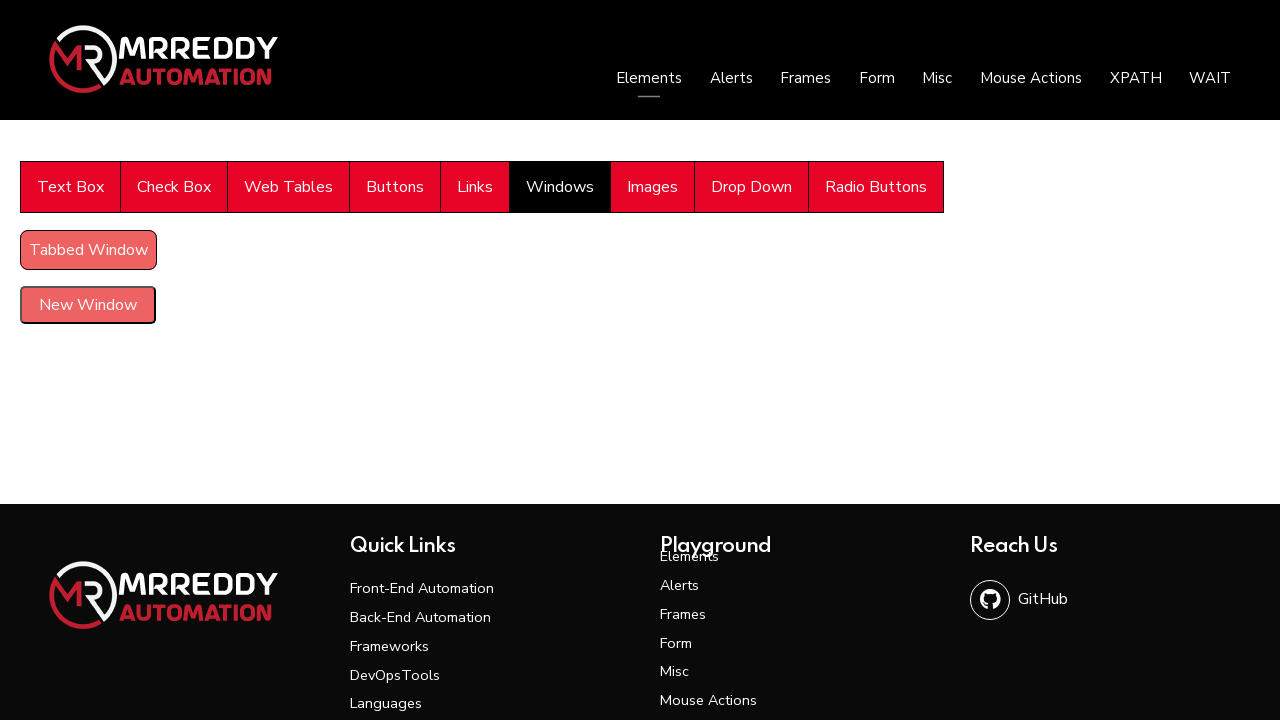

Waited 3 seconds on original page after popup closed
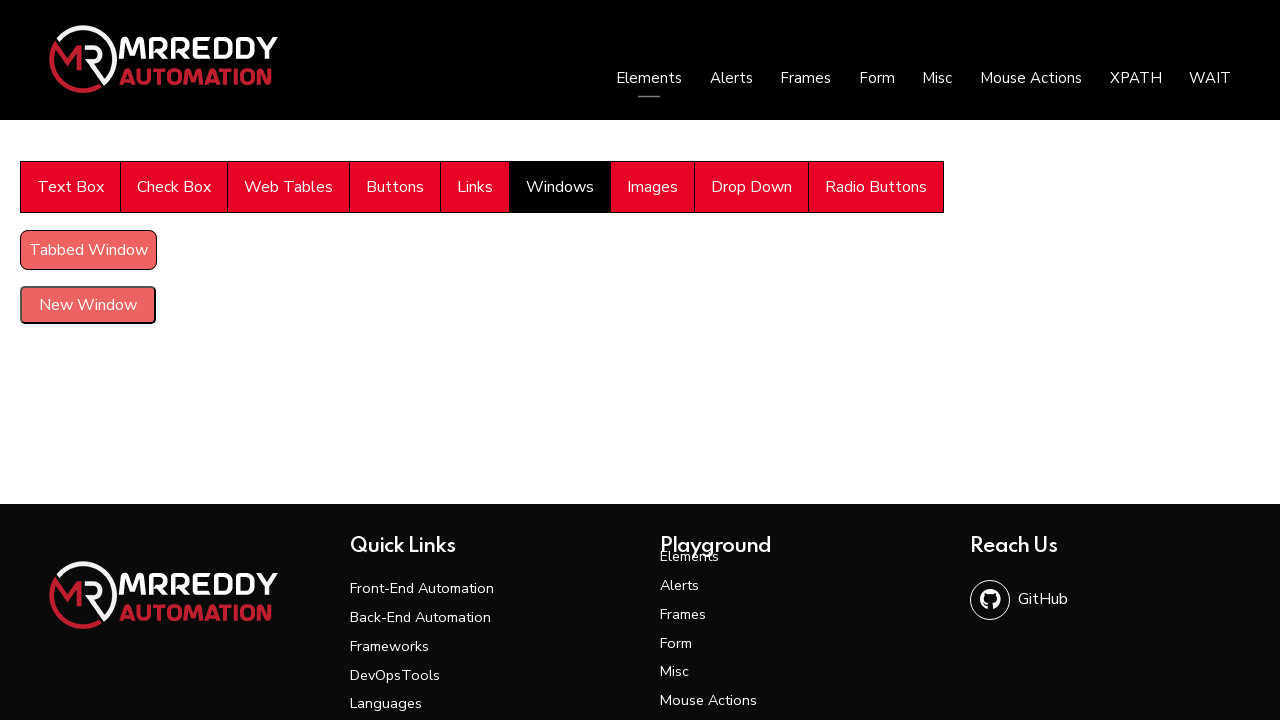

Clicked New Window button on original page at (88, 305) on internal:role=button[name="New Window"i]
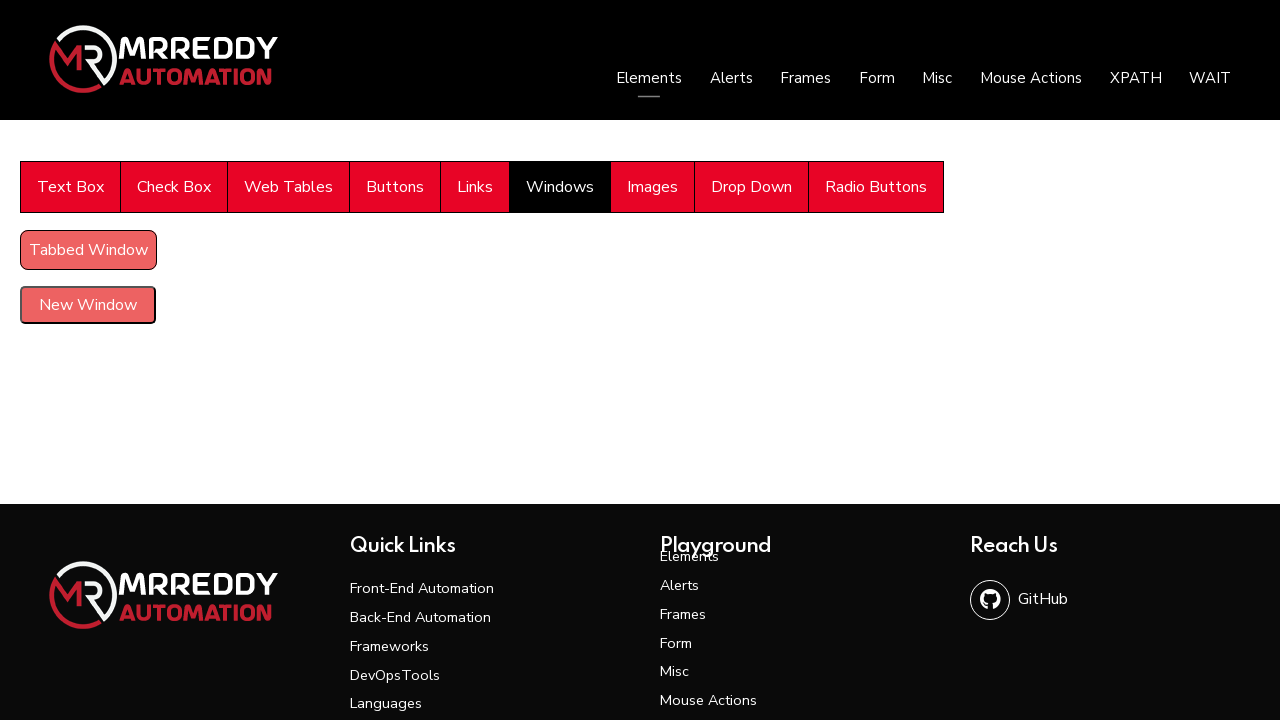

Waited 3 seconds after clicking New Window button
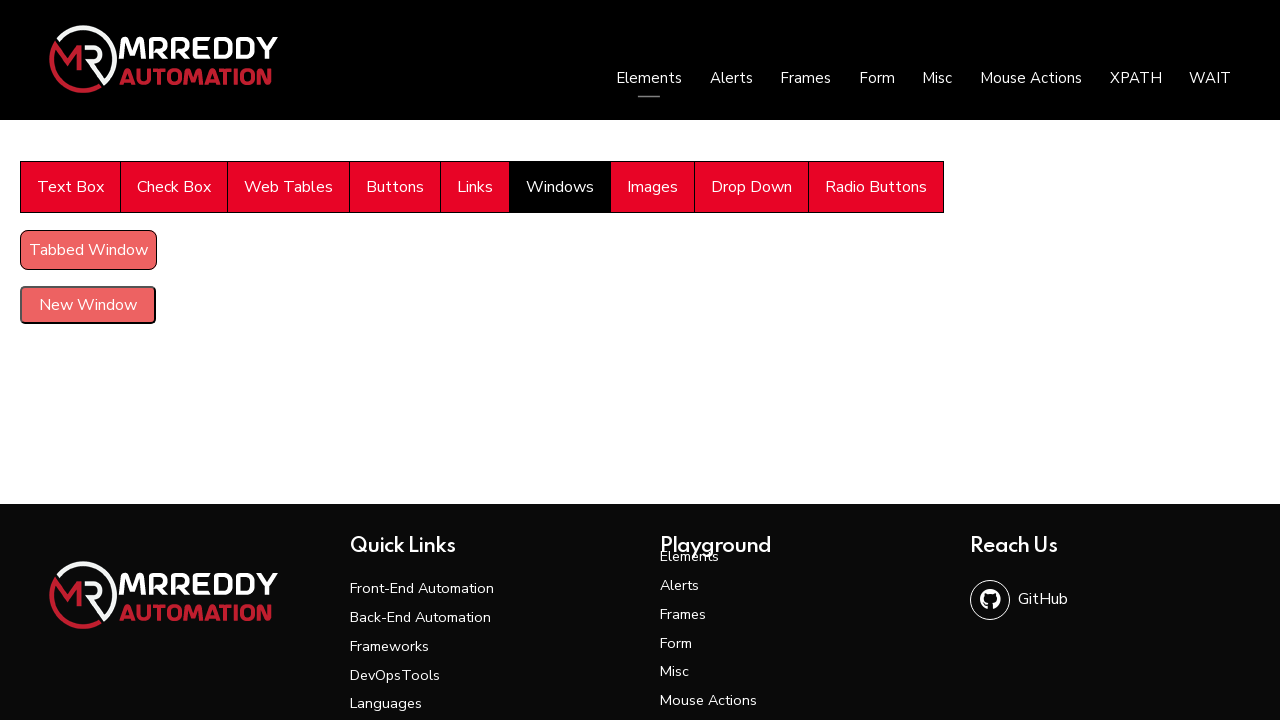

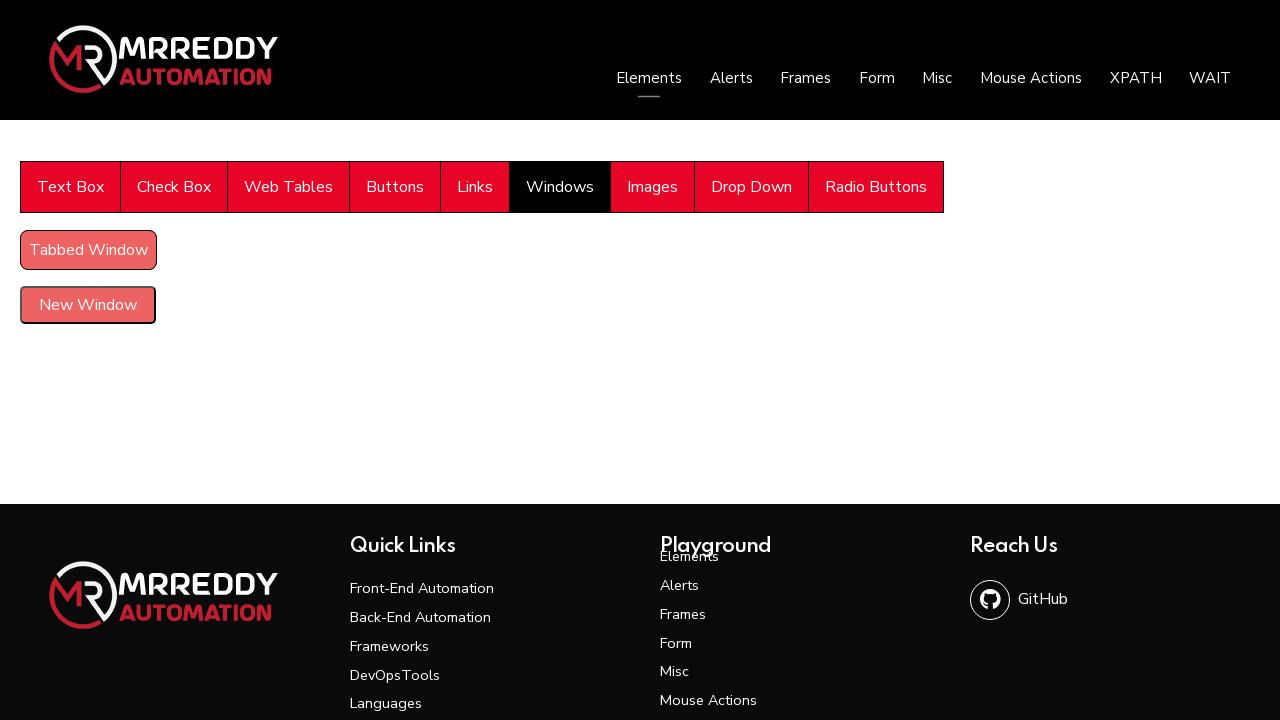